Tests that clicking the "Basket" link in the navbar navigates to the Basket page

Starting URL: https://sweetshop.netlify.app/

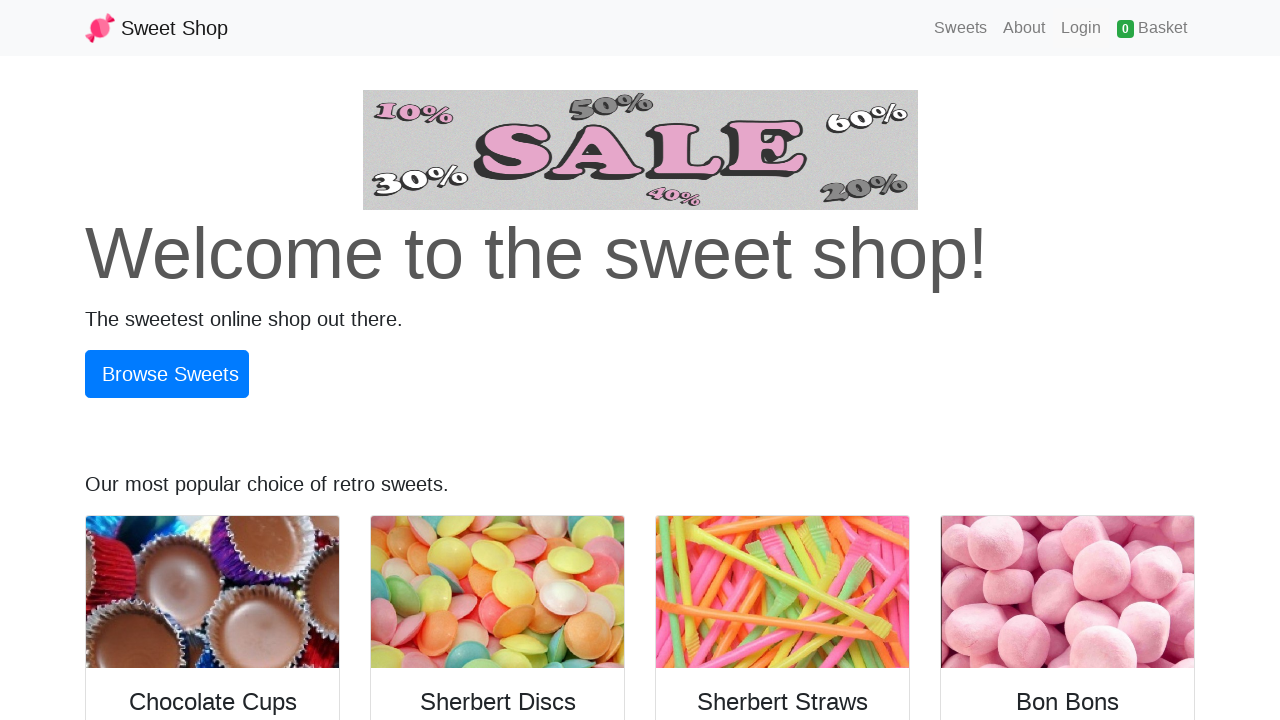

Clicked the 'Basket' link in navbar at (1152, 28) on internal:role=link[name="Basket"i]
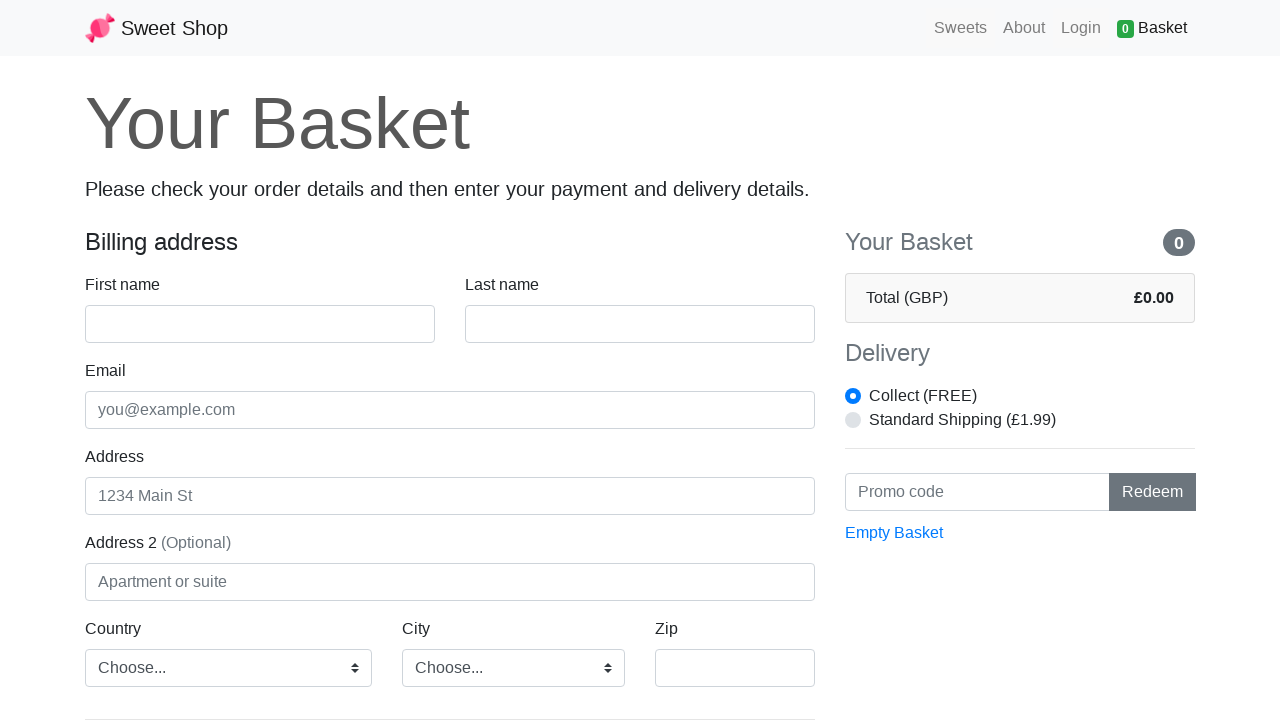

Verified 'Your Basket' heading is visible
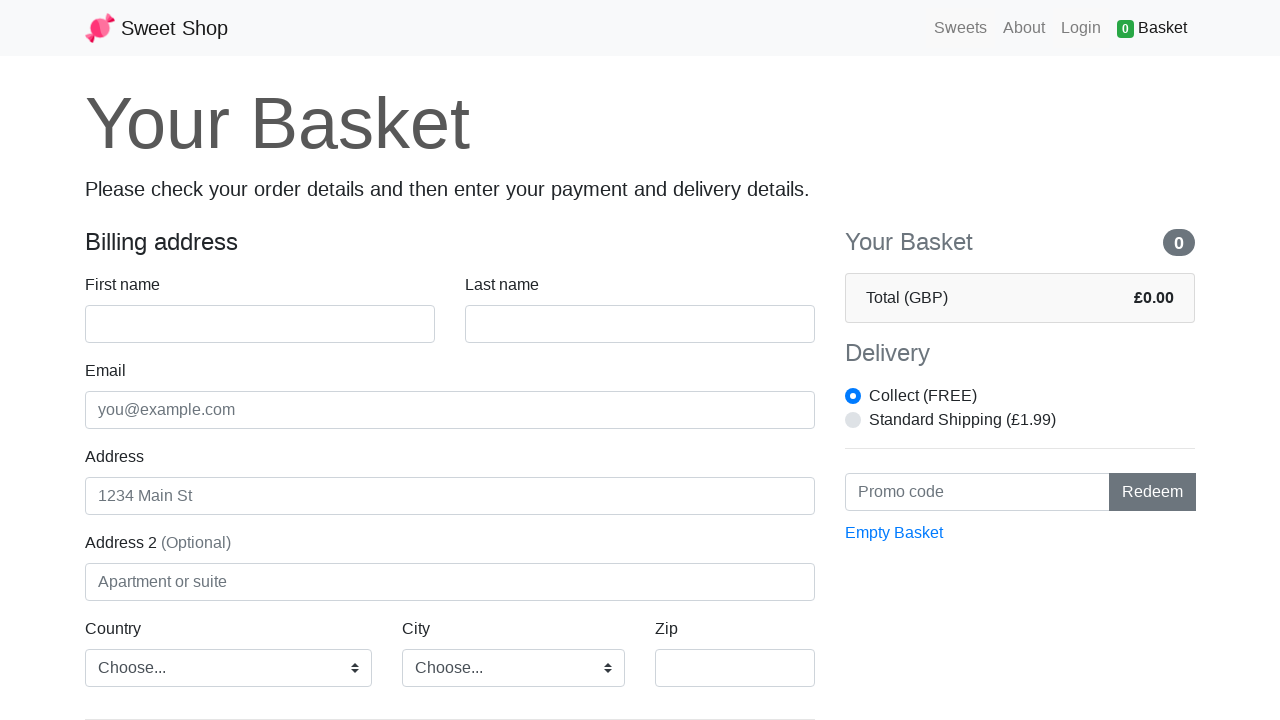

Verified page URL is https://sweetshop.netlify.app/basket
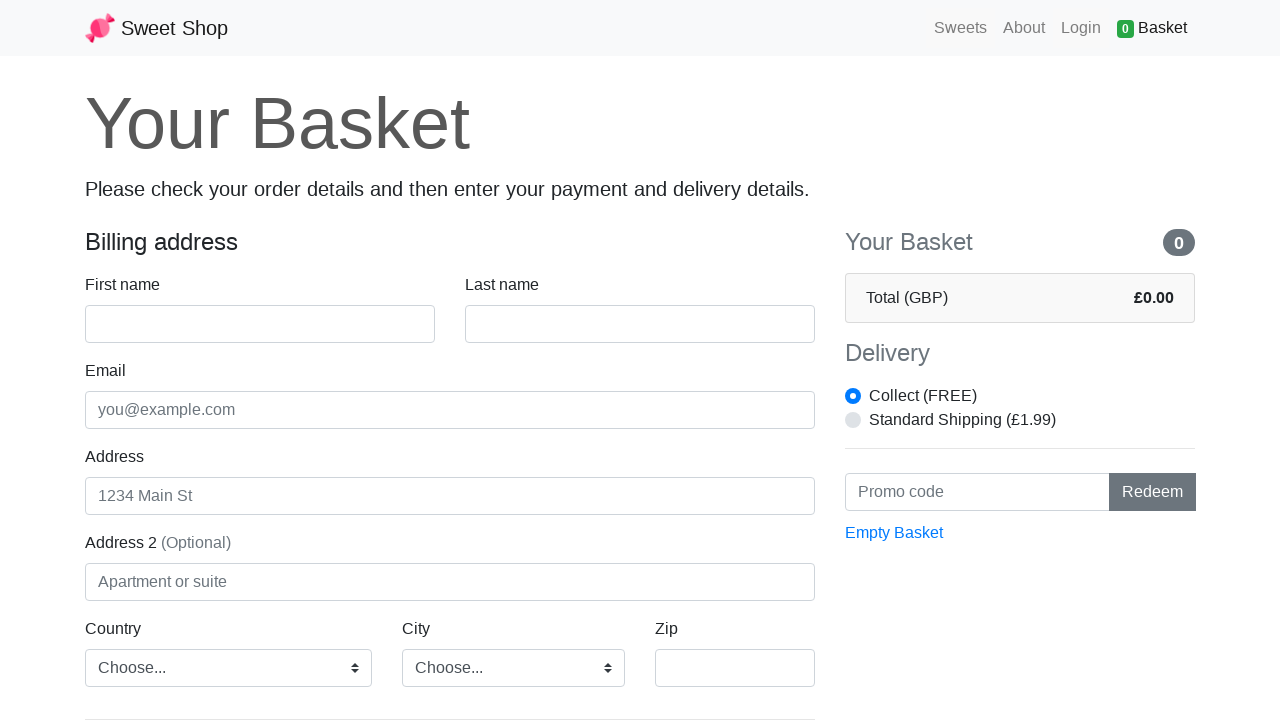

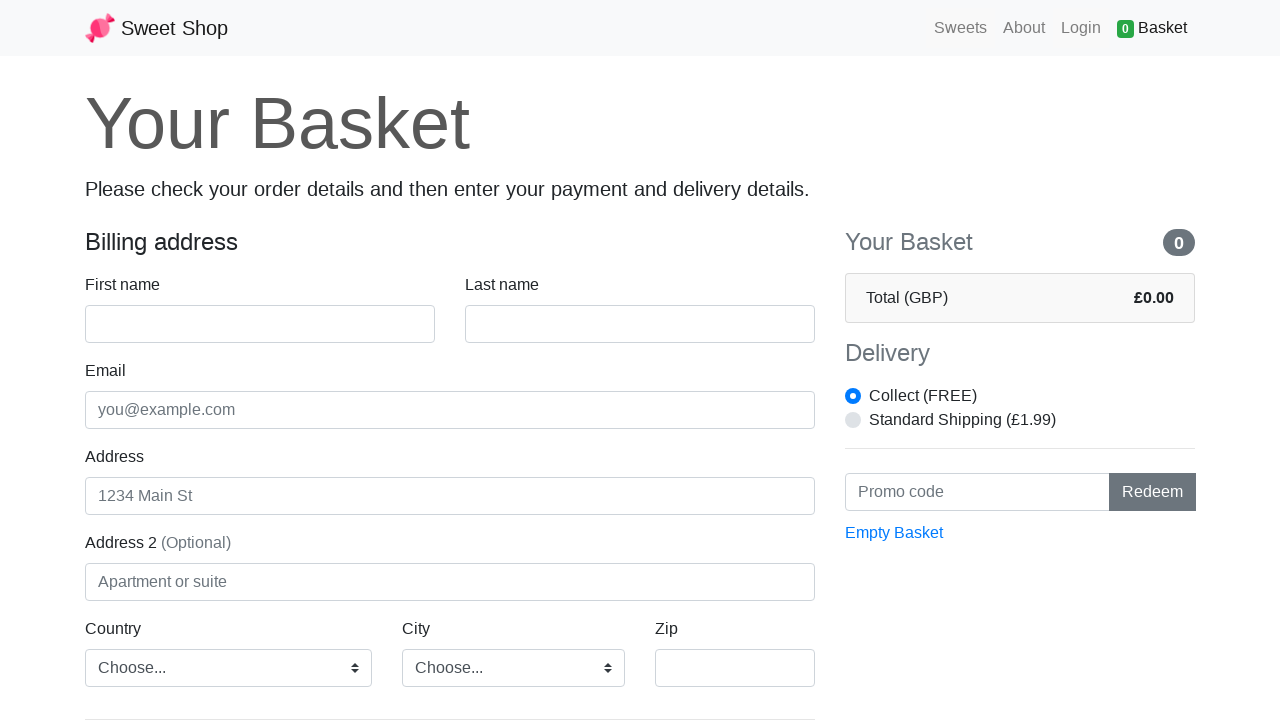